Tests browser window/tab handling by clicking a button that opens new tabs multiple times, switching between windows, and closing child windows to return to the parent window.

Starting URL: https://demoqa.com/browser-windows

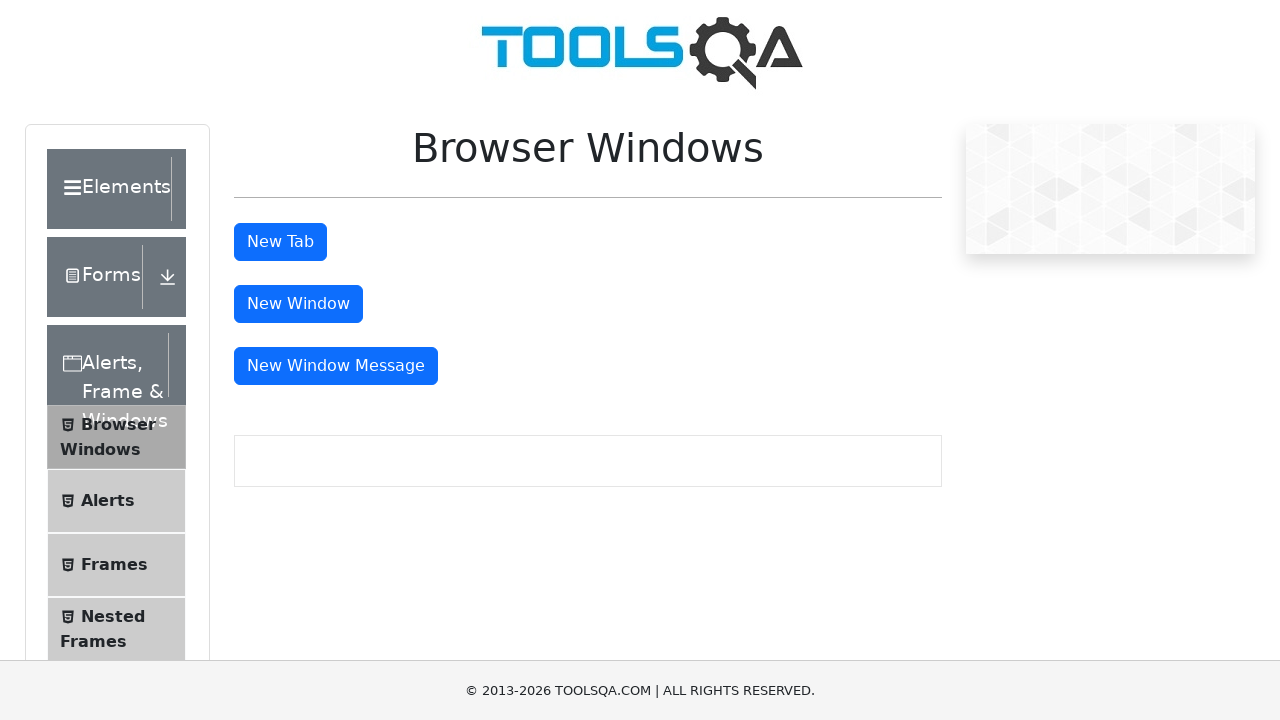

Clicked 'New Tab' button to open first new tab at (280, 242) on #tabButton
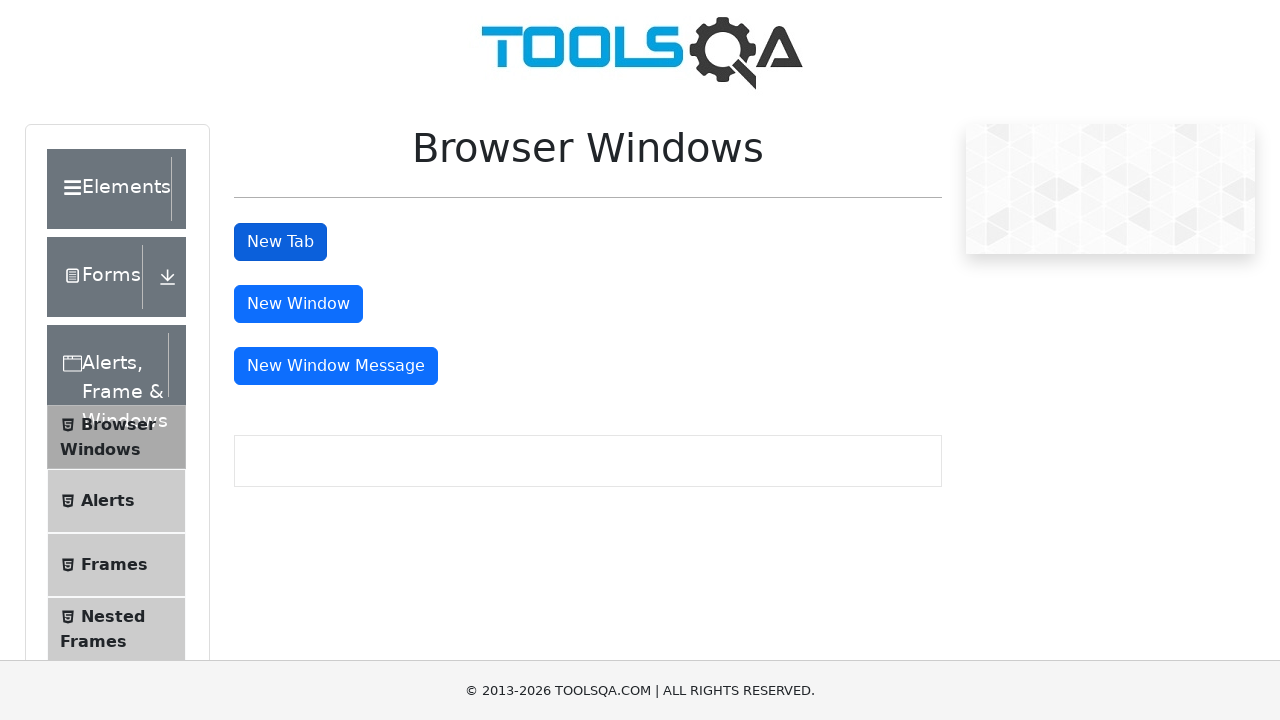

Waited for new tab to open
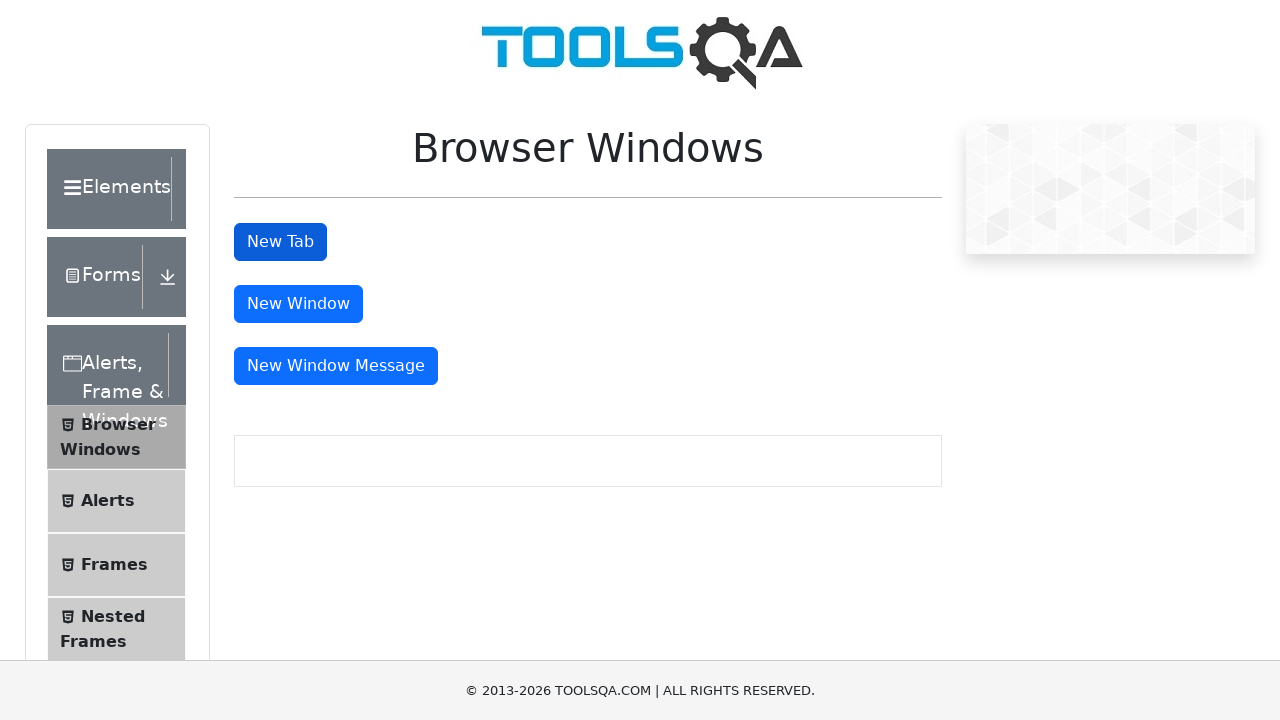

Switched back to parent window
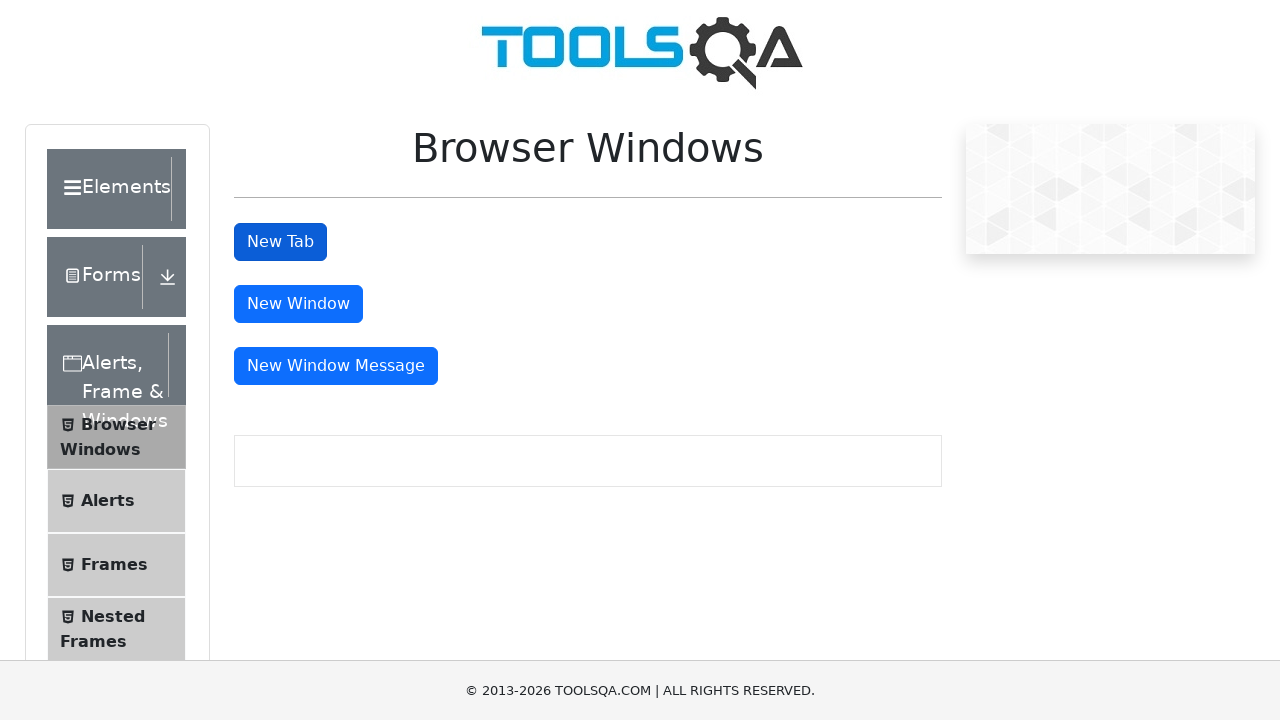

Clicked 'New Tab' button to open second new tab at (280, 242) on #tabButton
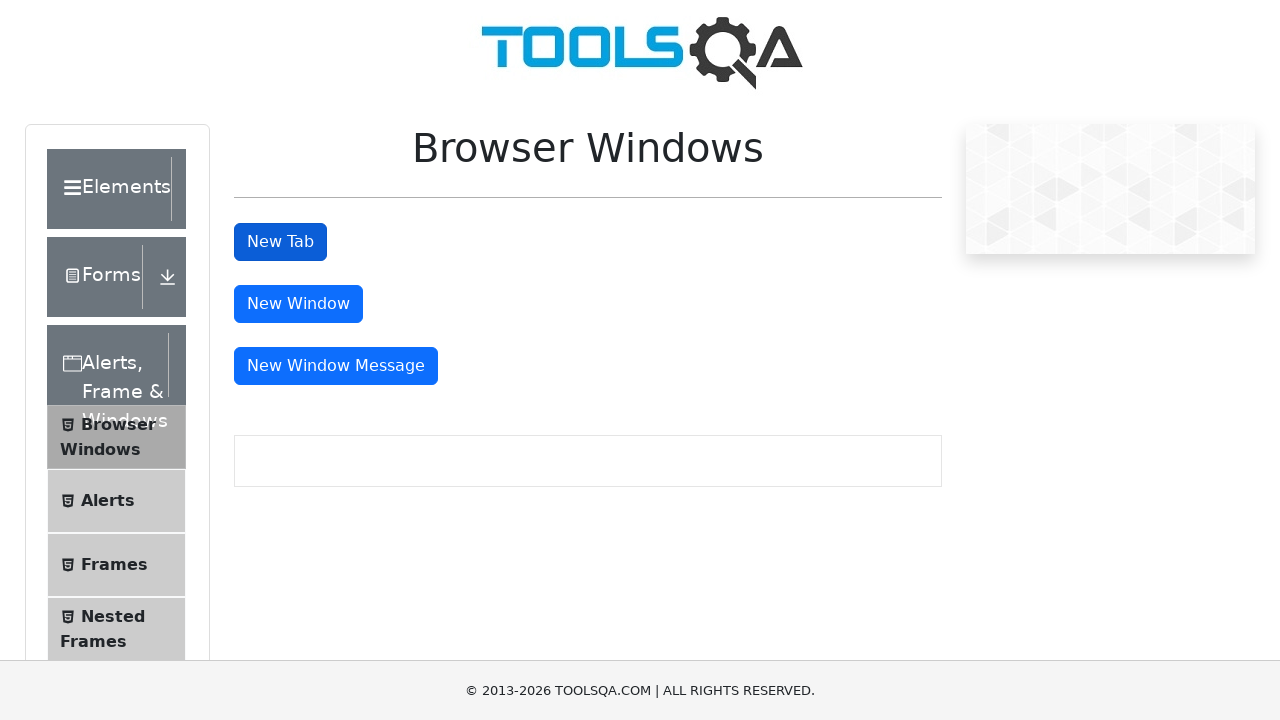

Waited for second new tab to open
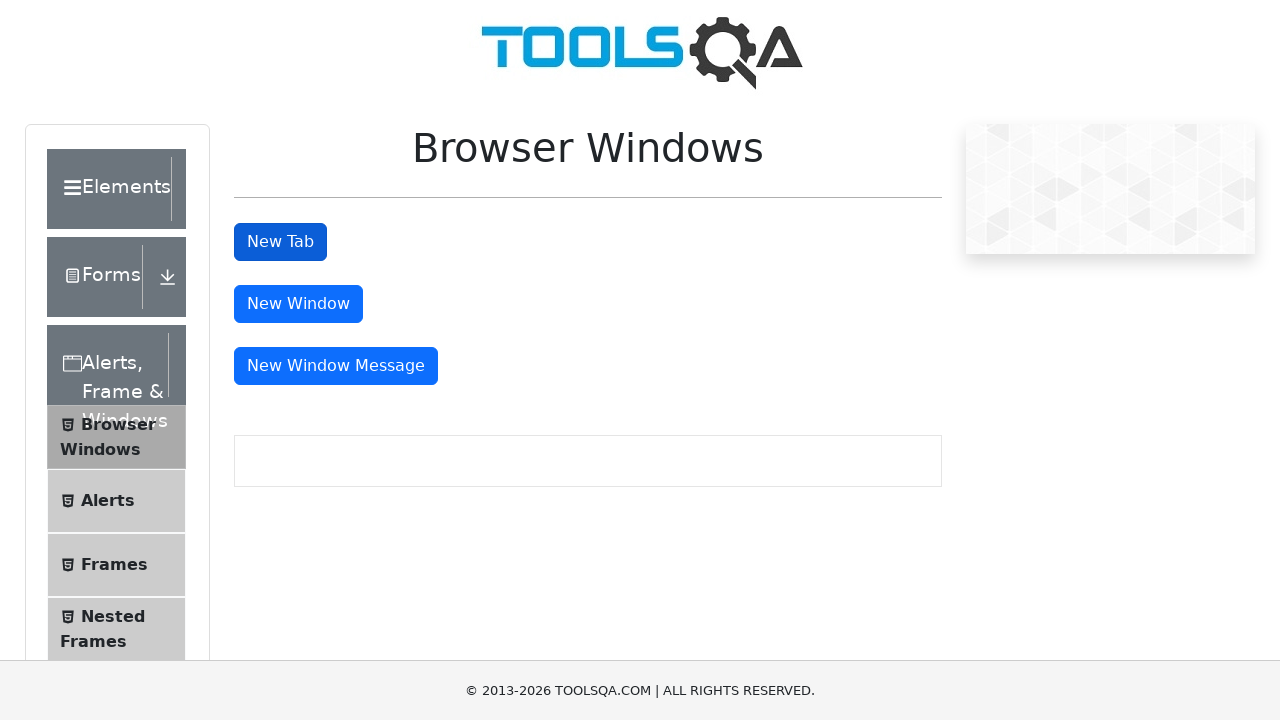

Switched back to parent window
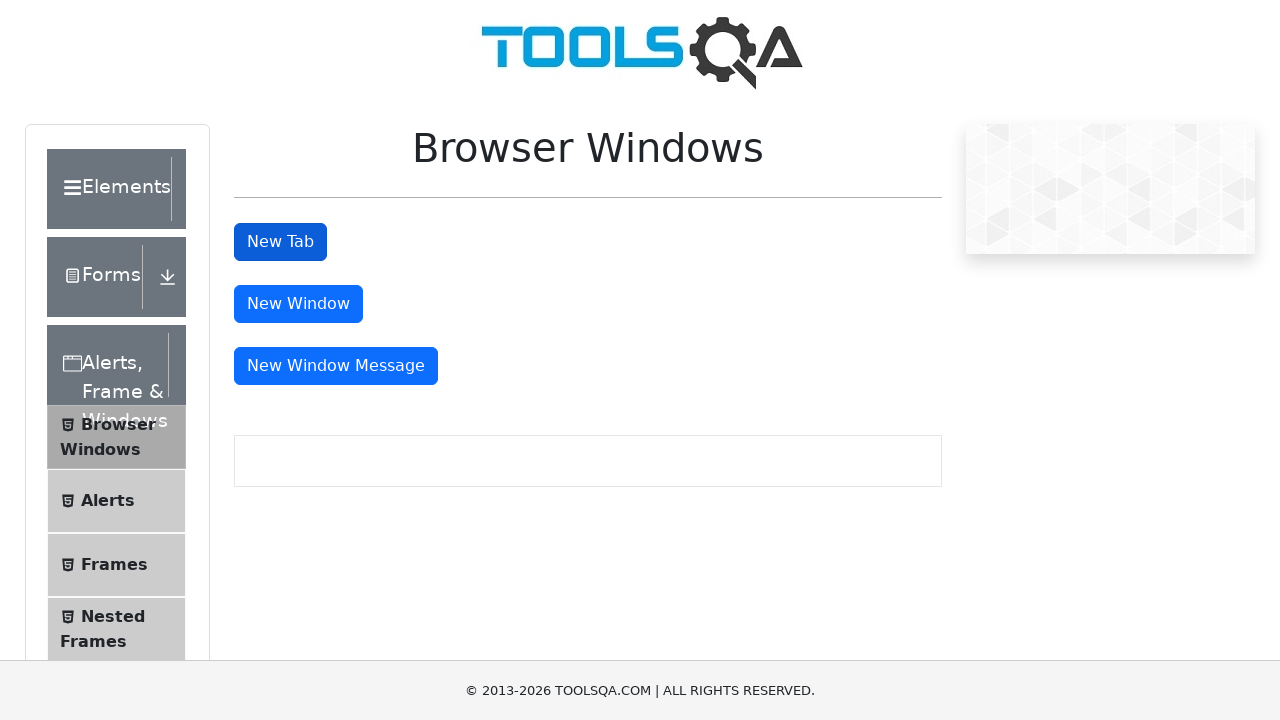

Clicked 'New Tab' button to open third new tab at (280, 242) on #tabButton
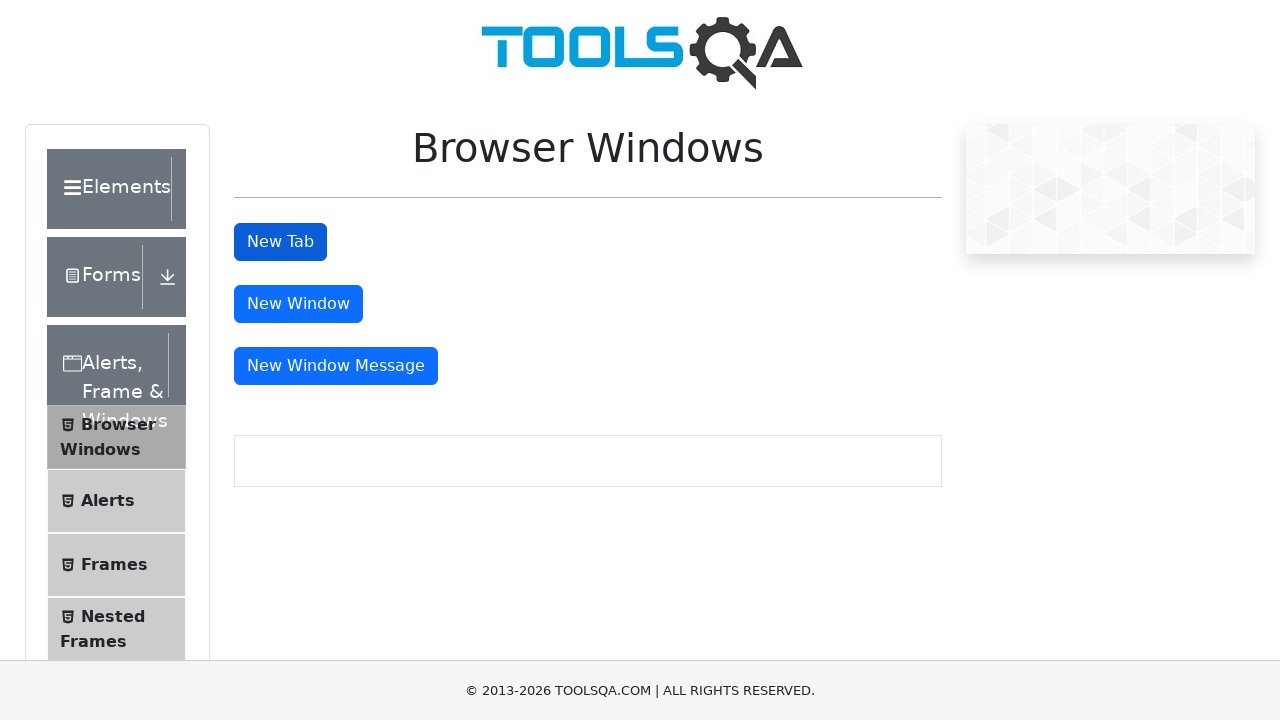

Waited for third new tab to open
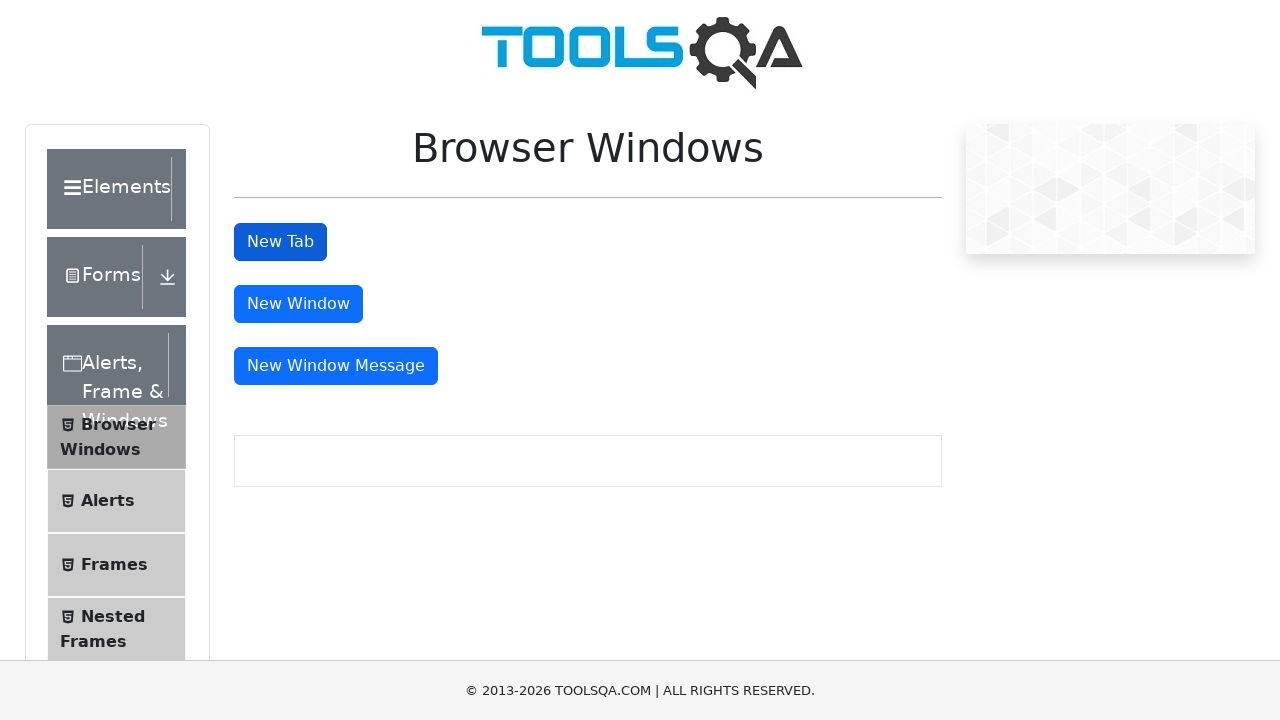

Switched back to parent window
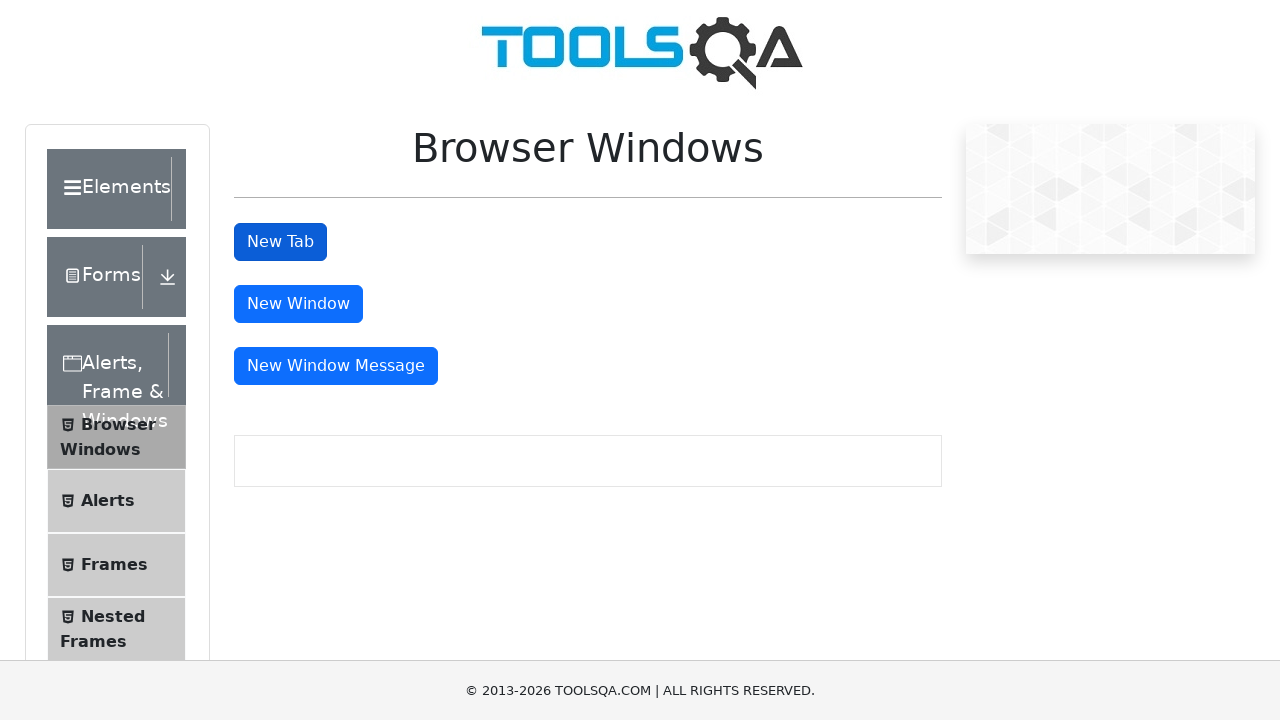

Clicked 'New Tab' button to open fourth new tab at (280, 242) on #tabButton
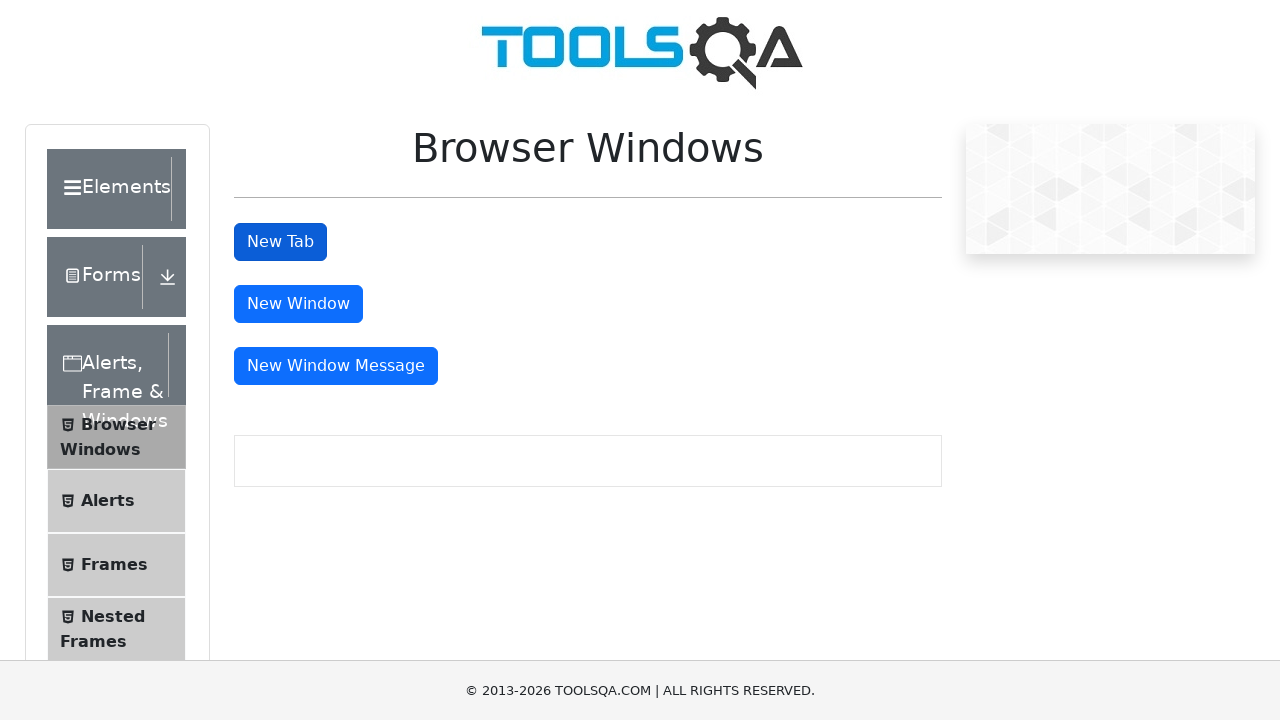

Waited for fourth new tab to open
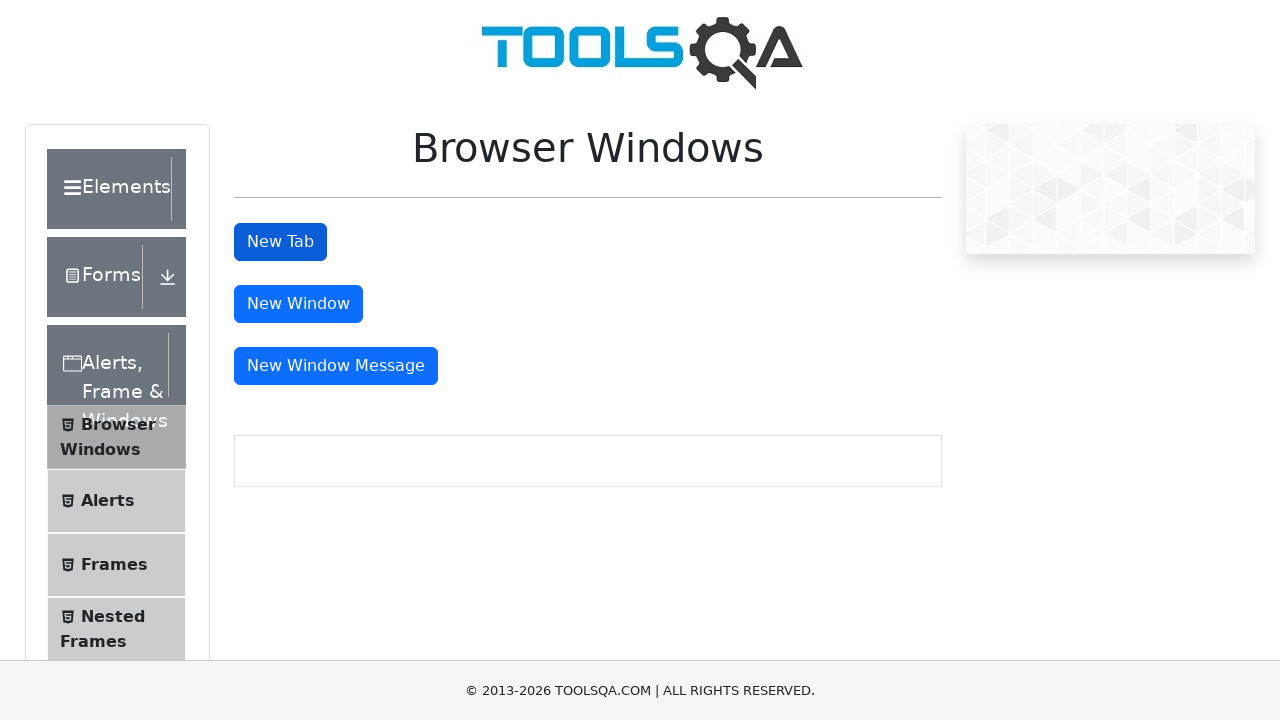

Switched to second tab
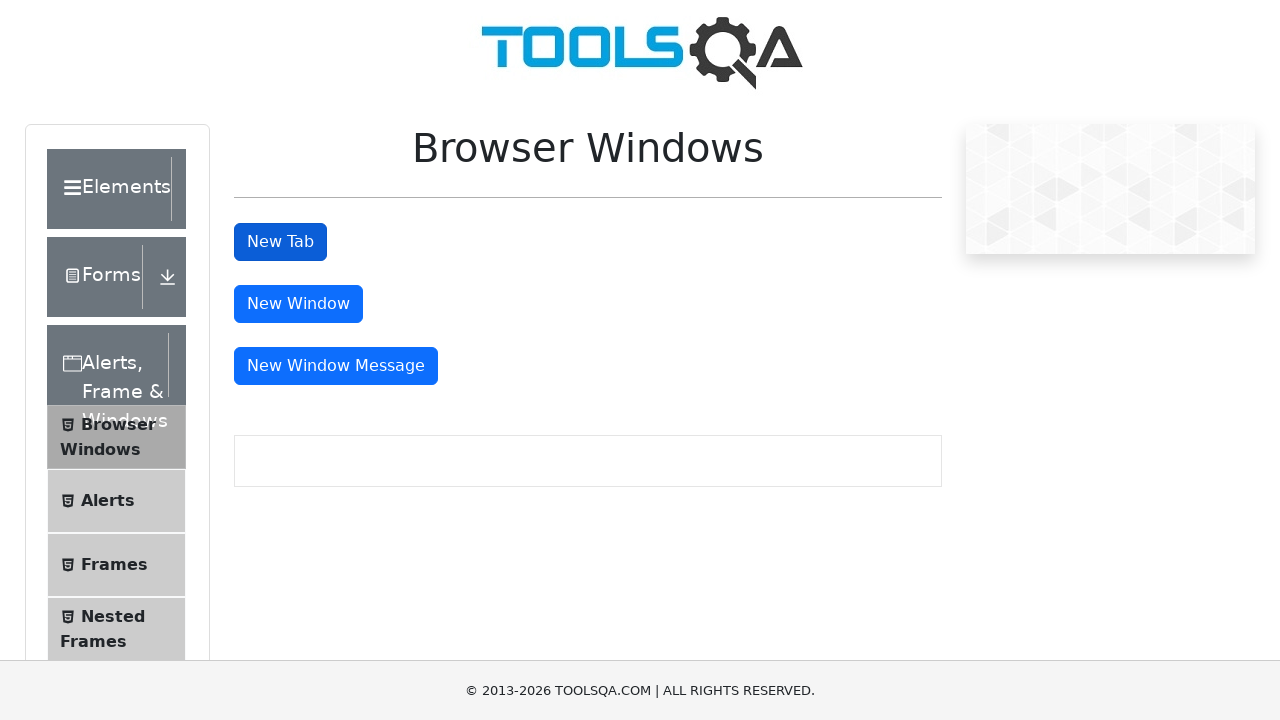

Waited after switching to second tab
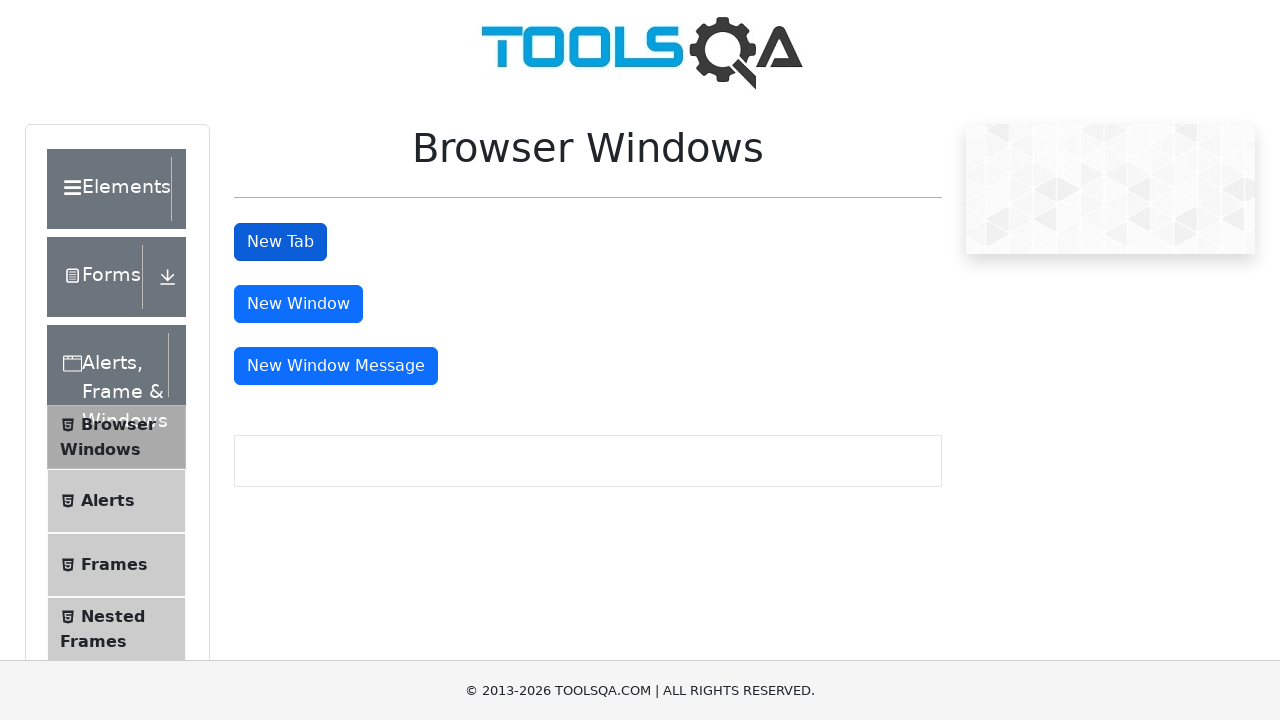

Closed child tab at index 4
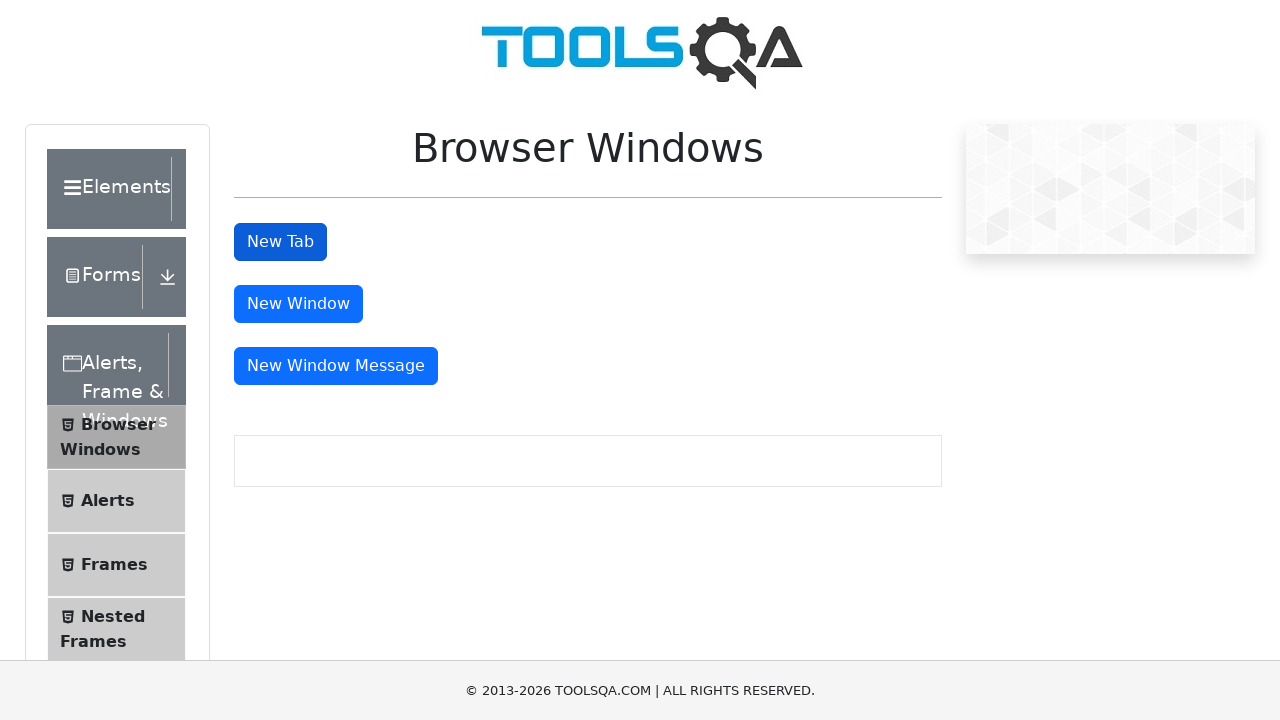

Closed child tab at index 3
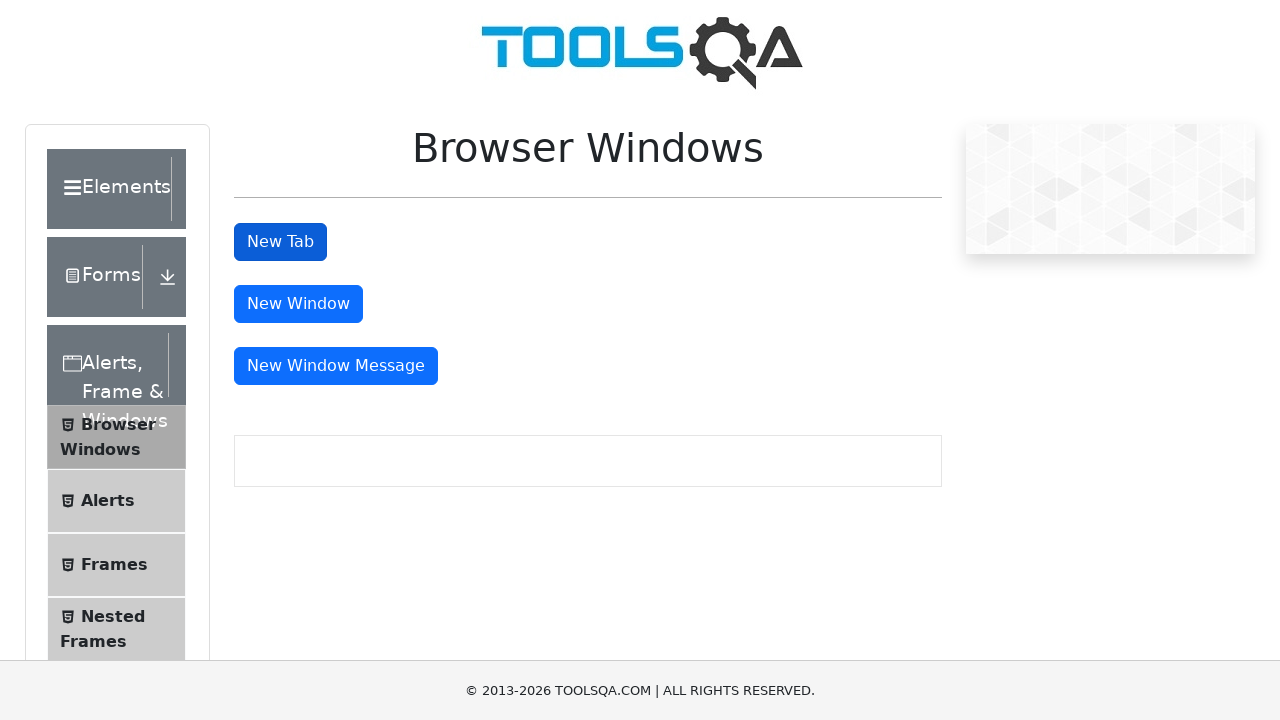

Closed child tab at index 2
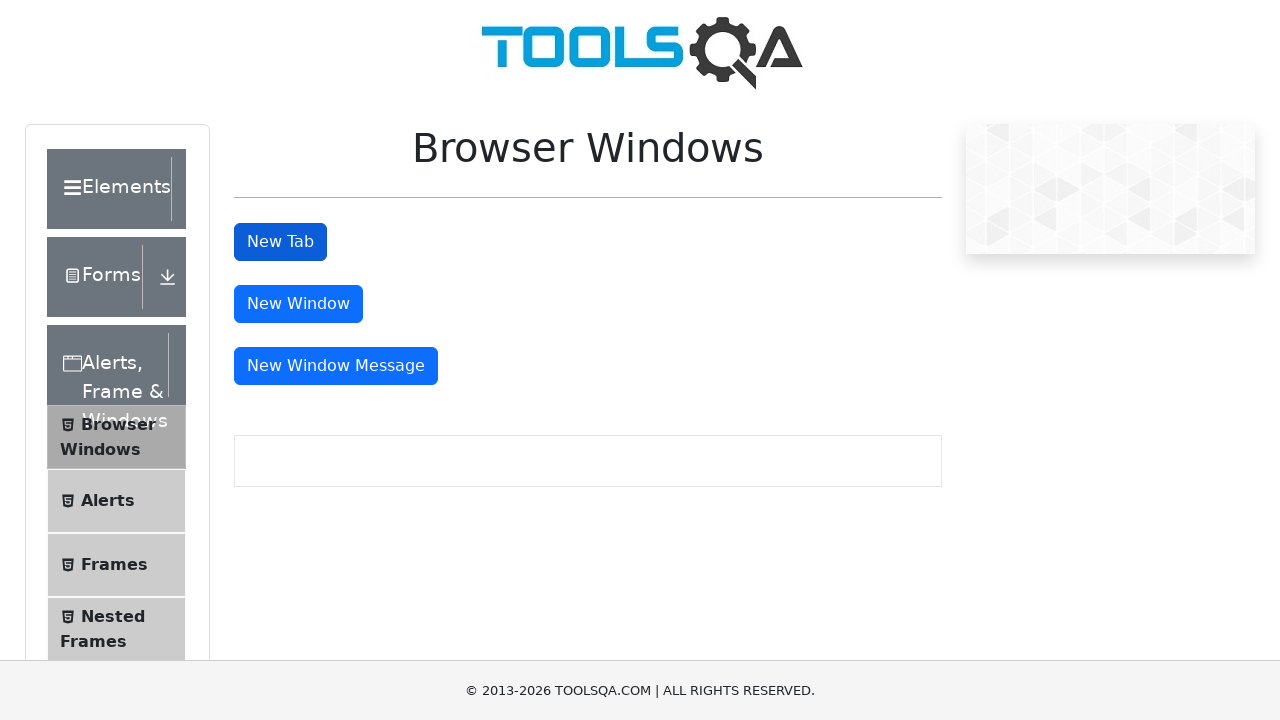

Closed child tab at index 1
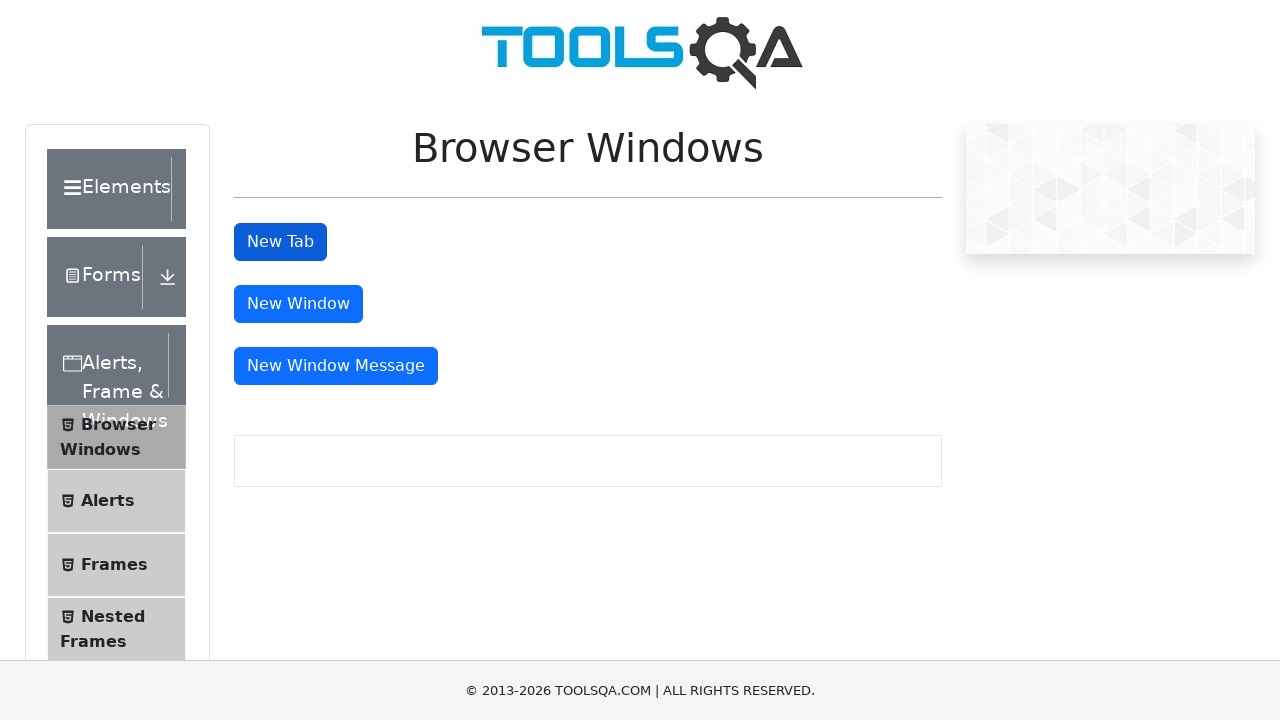

Brought parent window to front
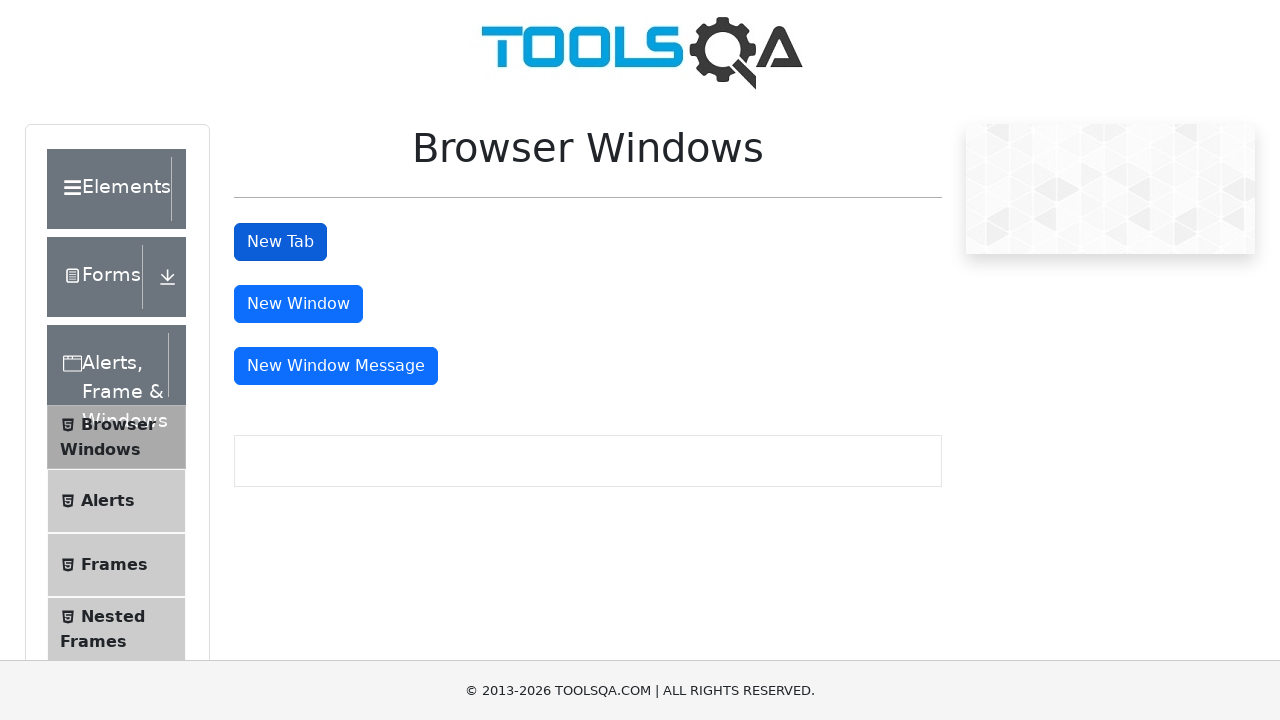

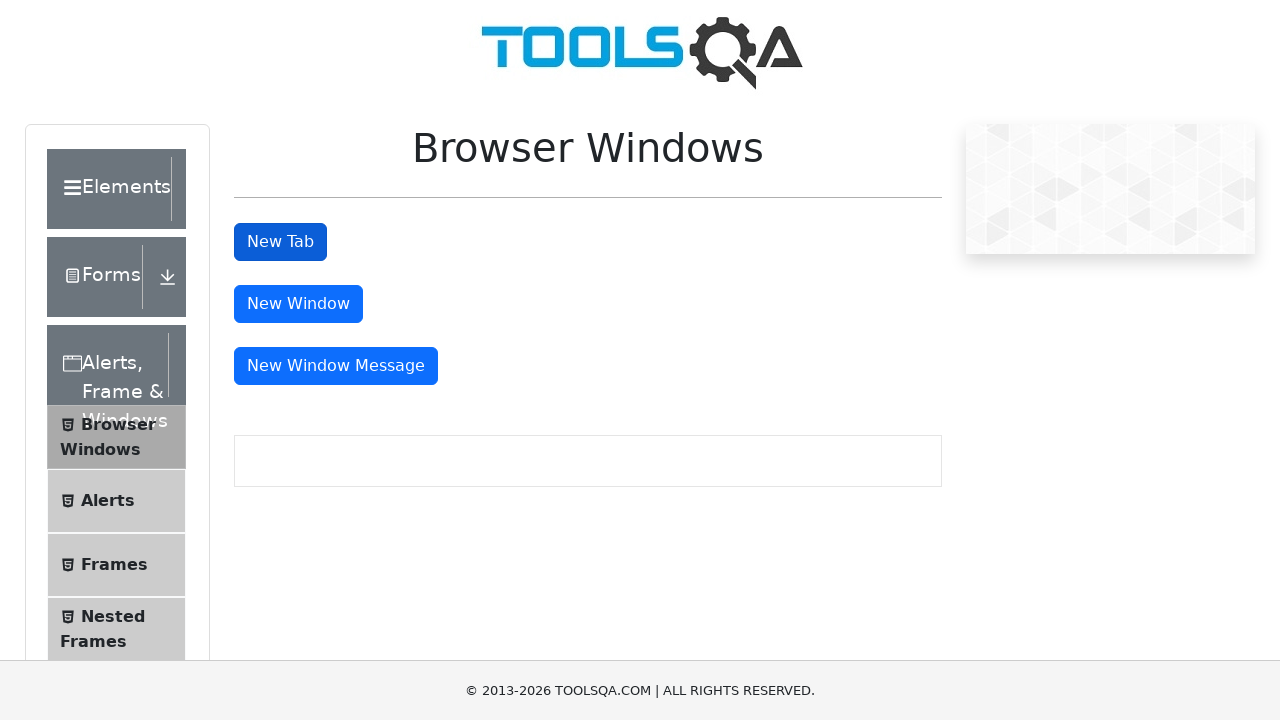